Tests the Python.org search functionality by entering "pycon" as a search query and submitting the form

Starting URL: http://www.python.org

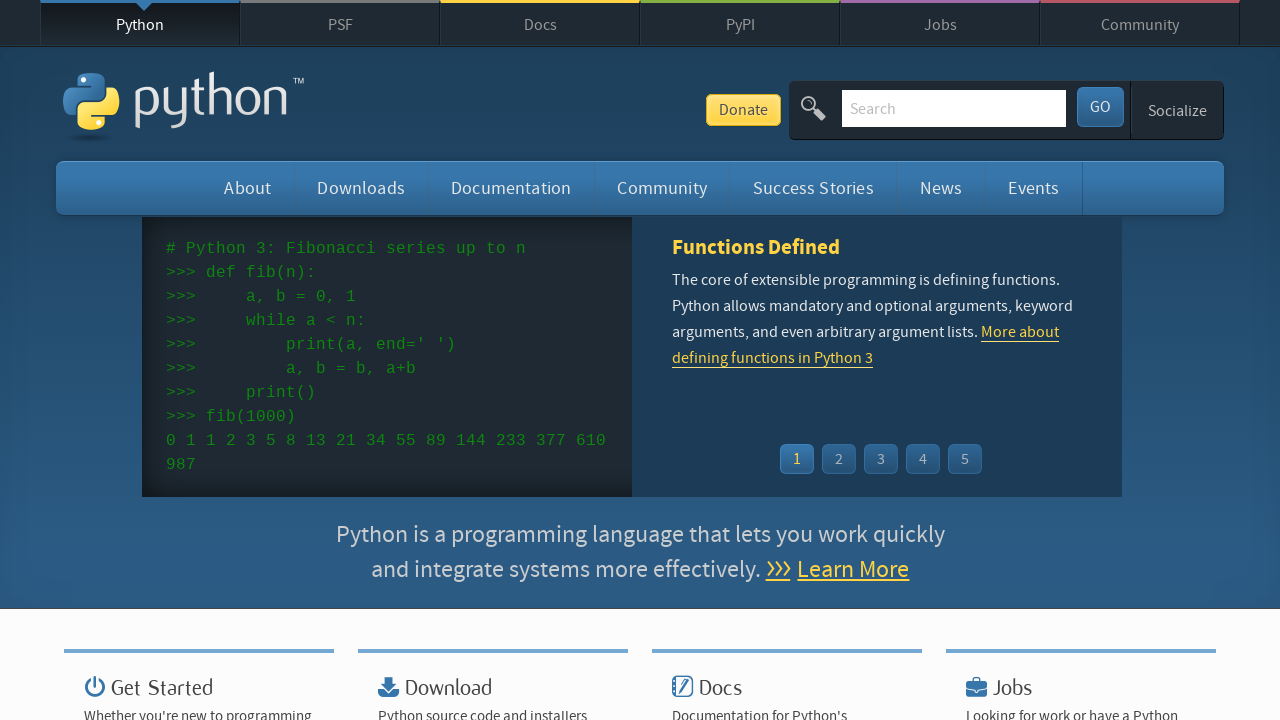

Verified page title contains 'Python'
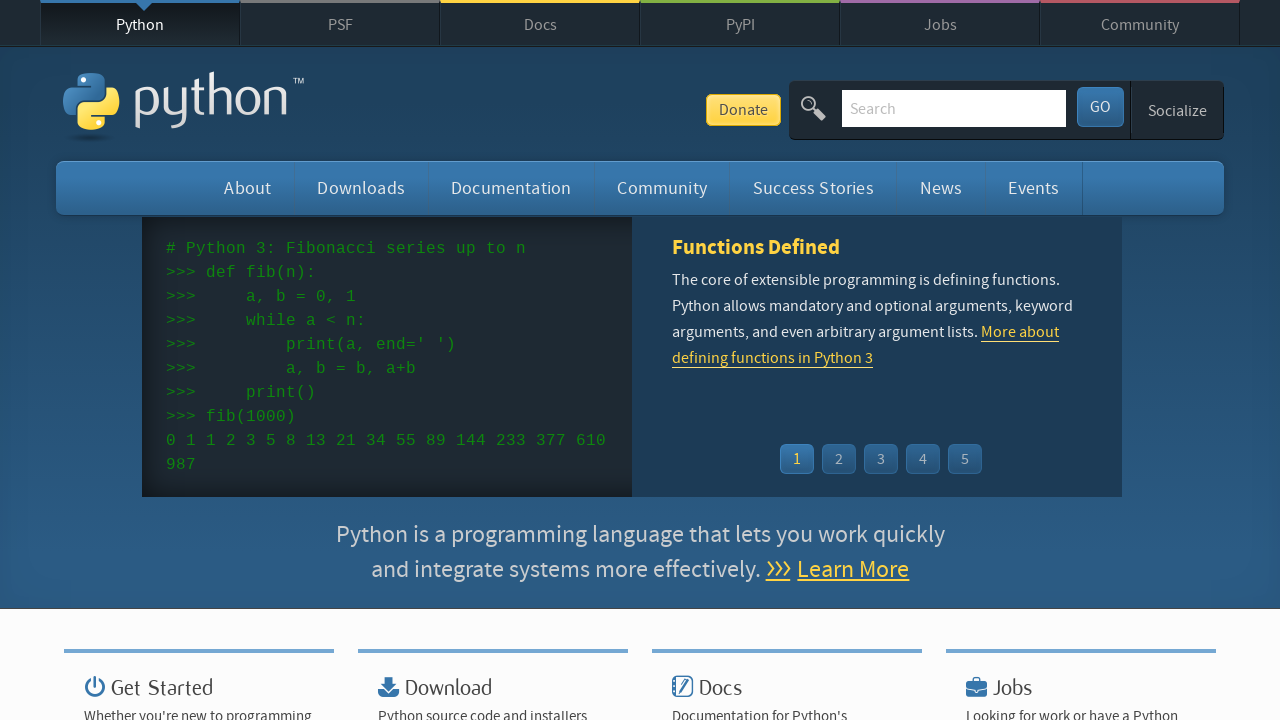

Filled search box with 'pycon' on input[name='q']
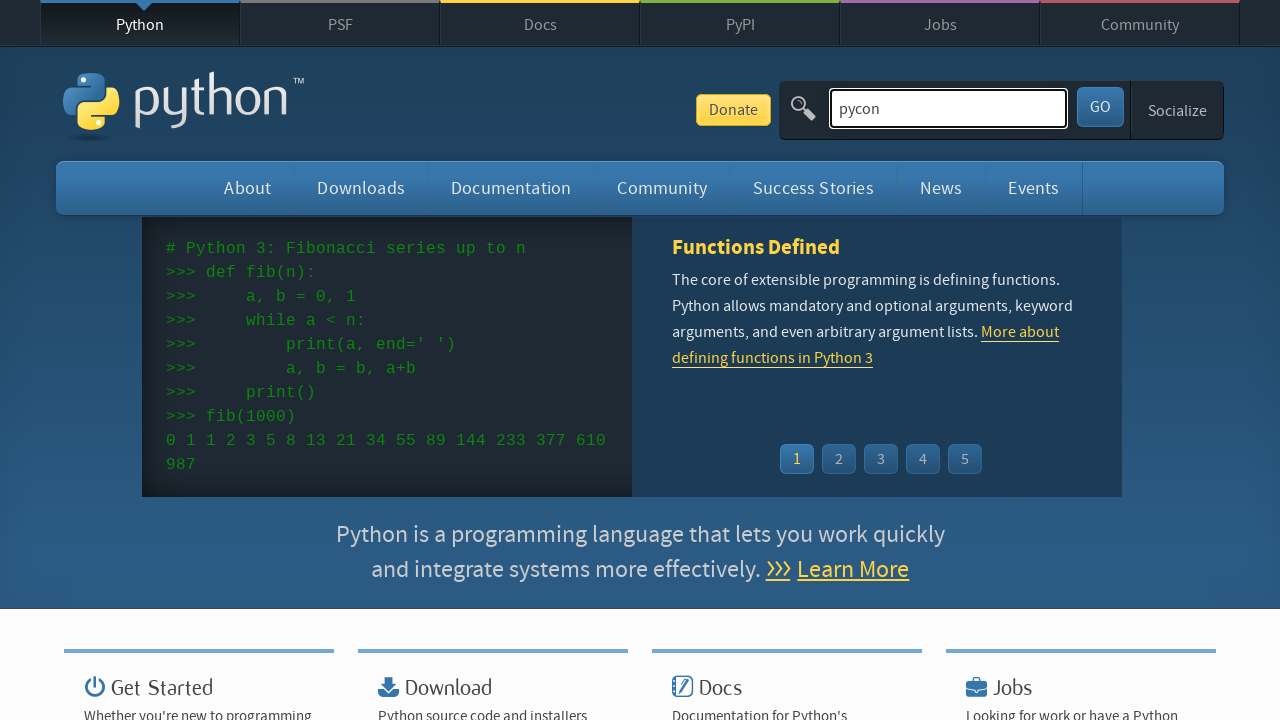

Pressed Enter to submit search query on input[name='q']
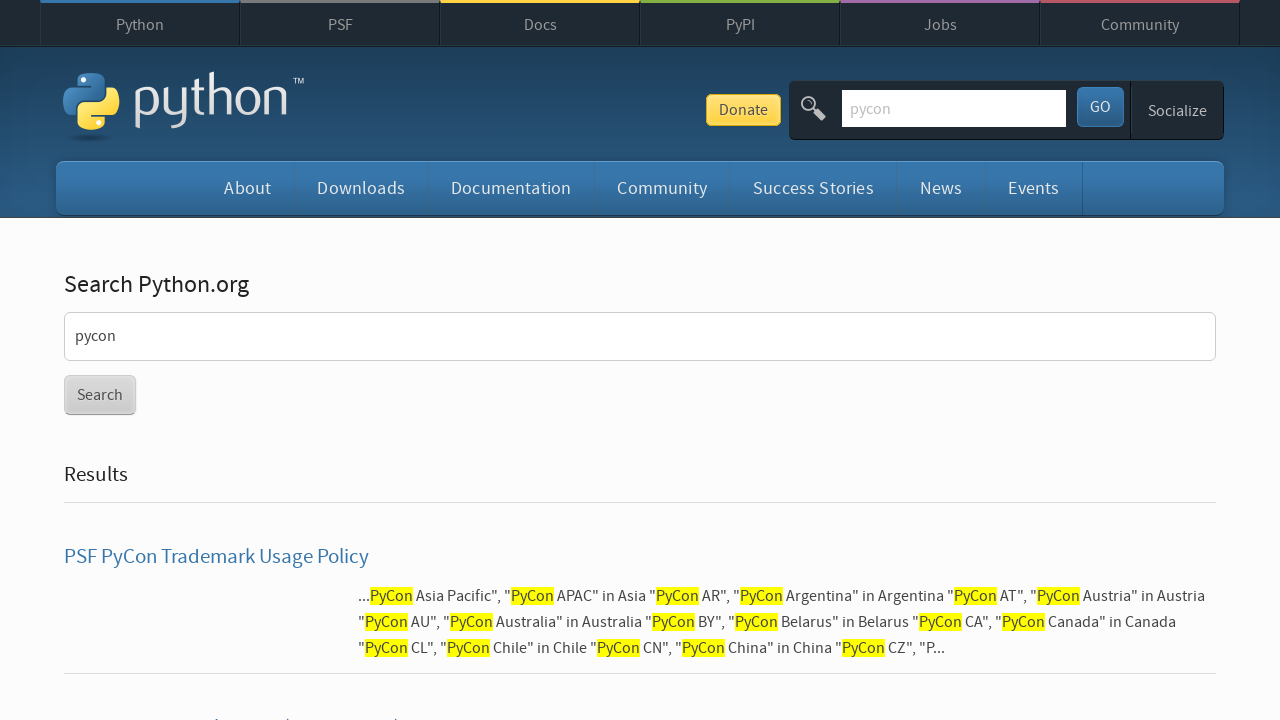

Waited for network idle after search submission
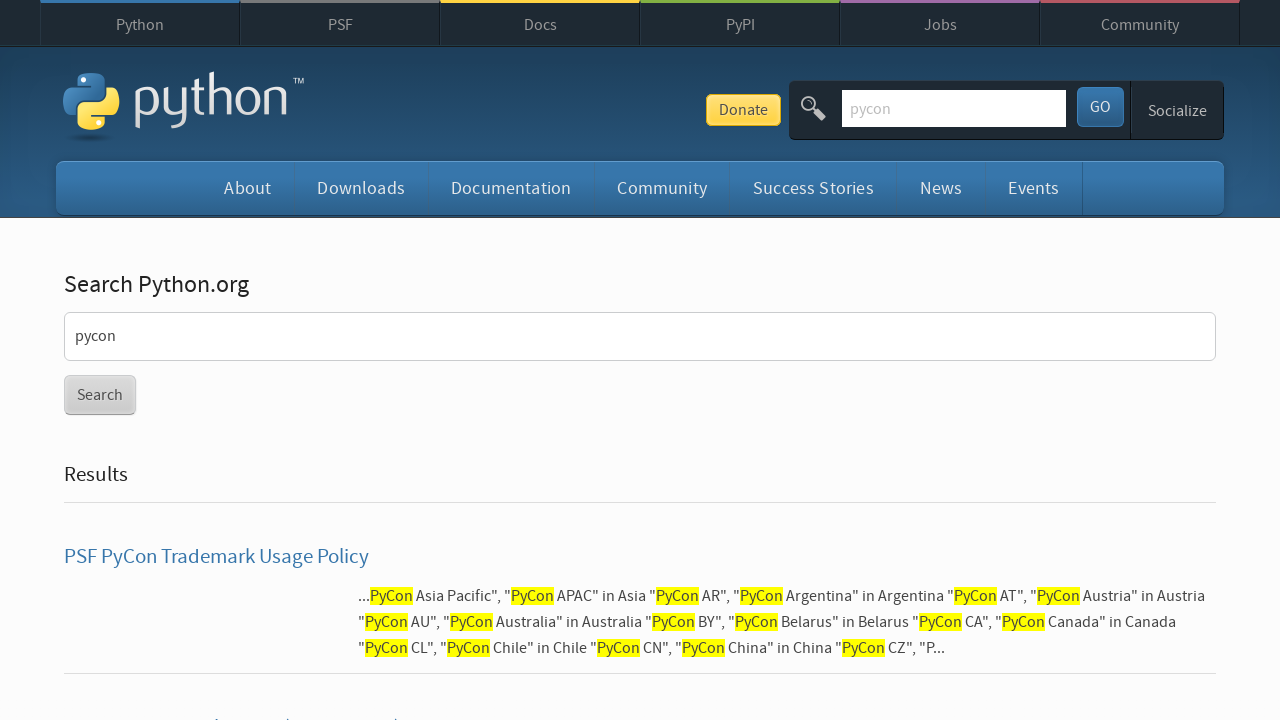

Verified search results were found (no 'No results found' message)
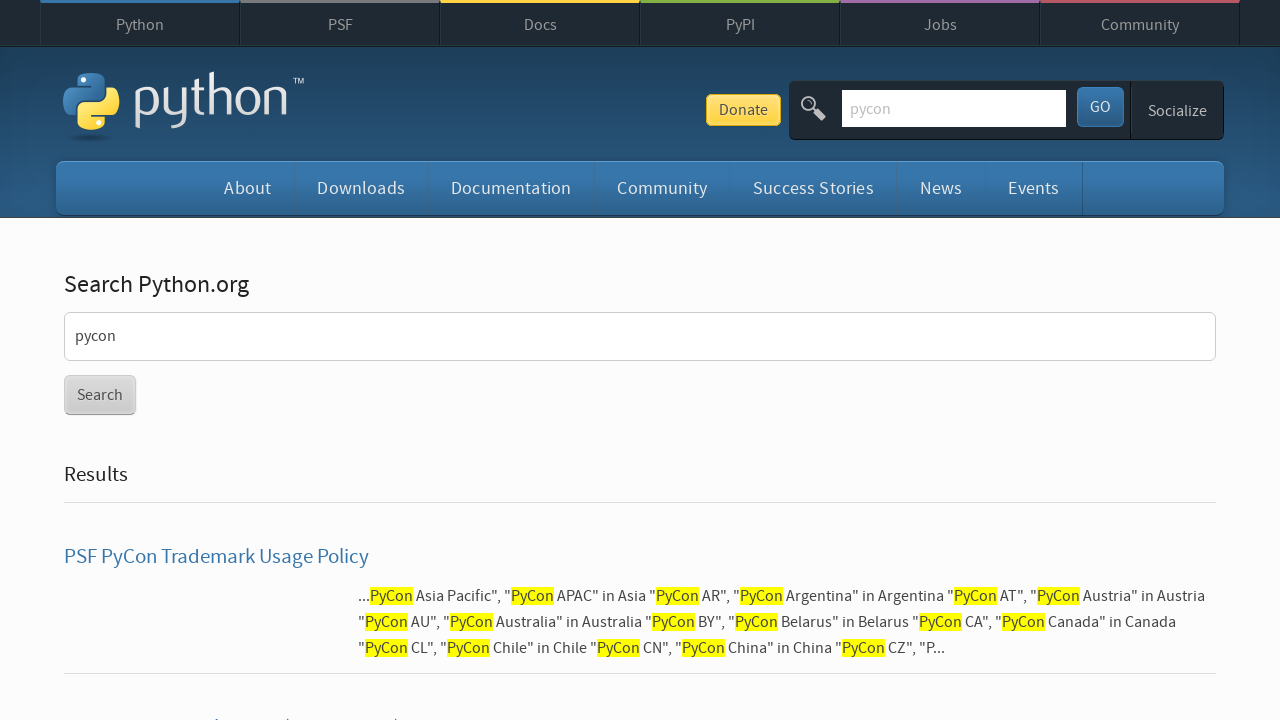

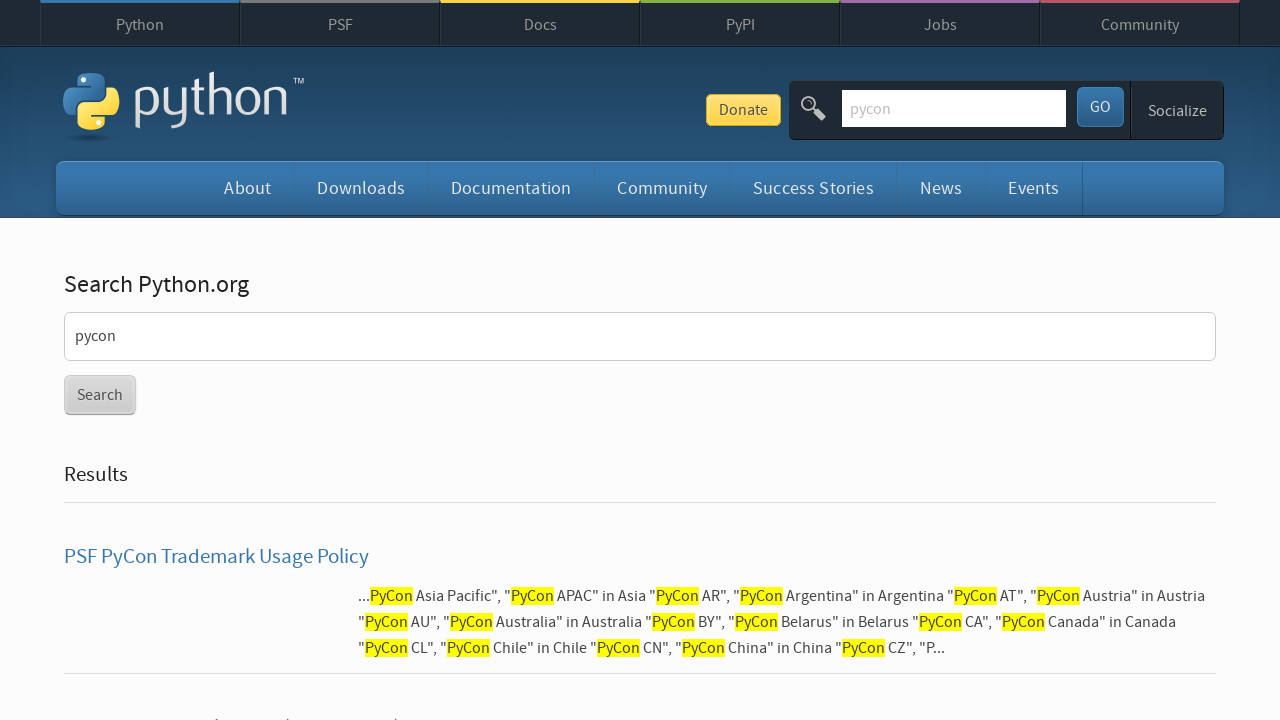